Tests the Todo List App by adding two todo items ("buy some cheese" and "feed the cat") and verifying they appear in the list

Starting URL: https://todo-app.serenity-js.org/

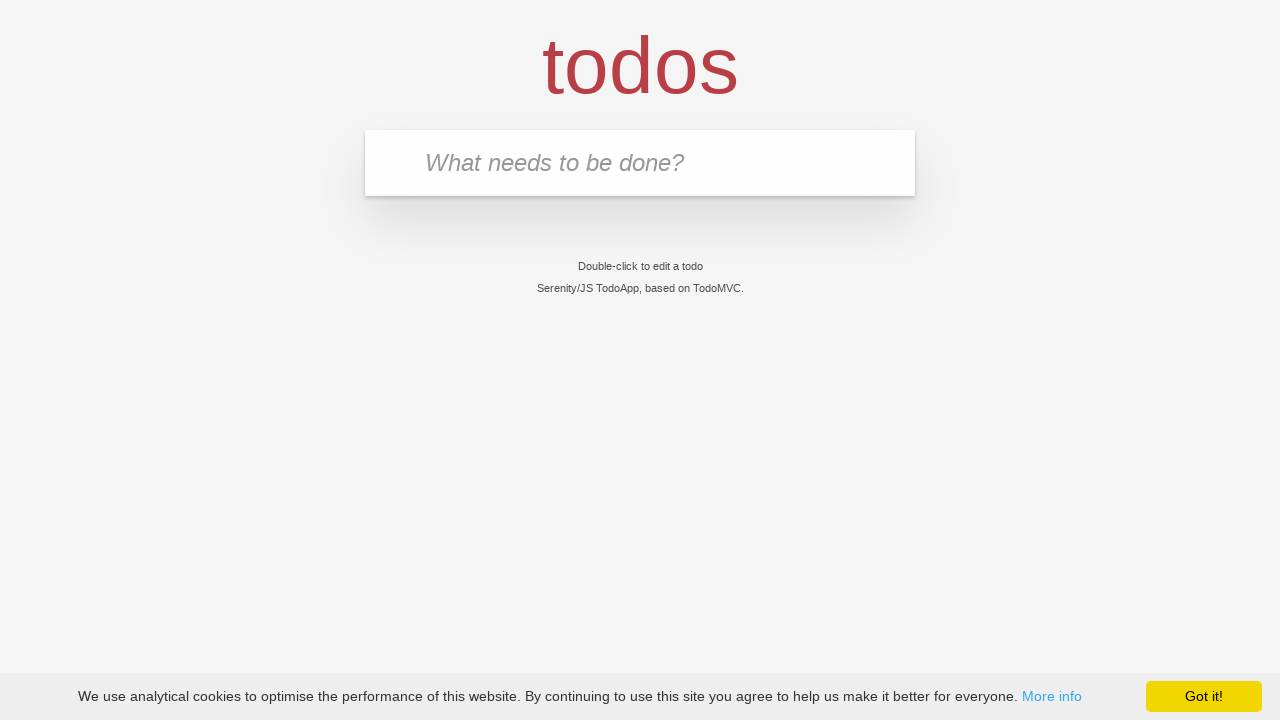

Filled input field with first todo item 'buy some cheese' on input[placeholder='What needs to be done?']
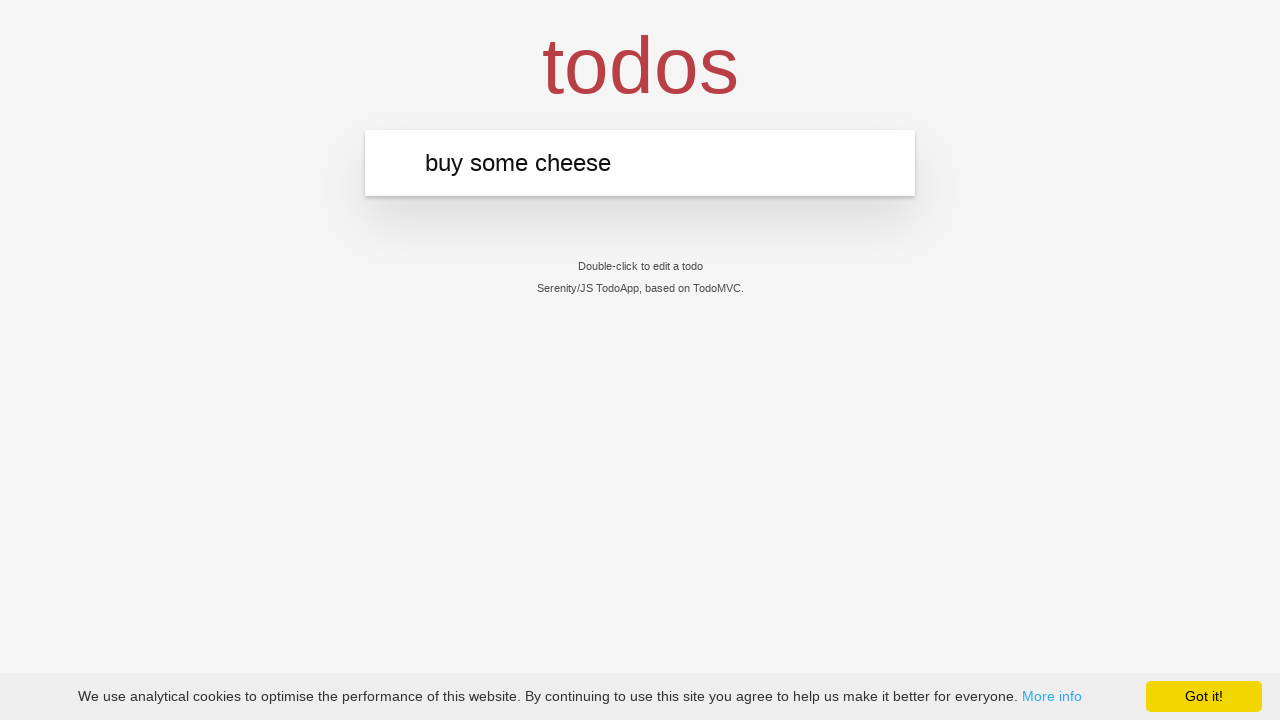

Pressed Enter to add first todo item on input[placeholder='What needs to be done?']
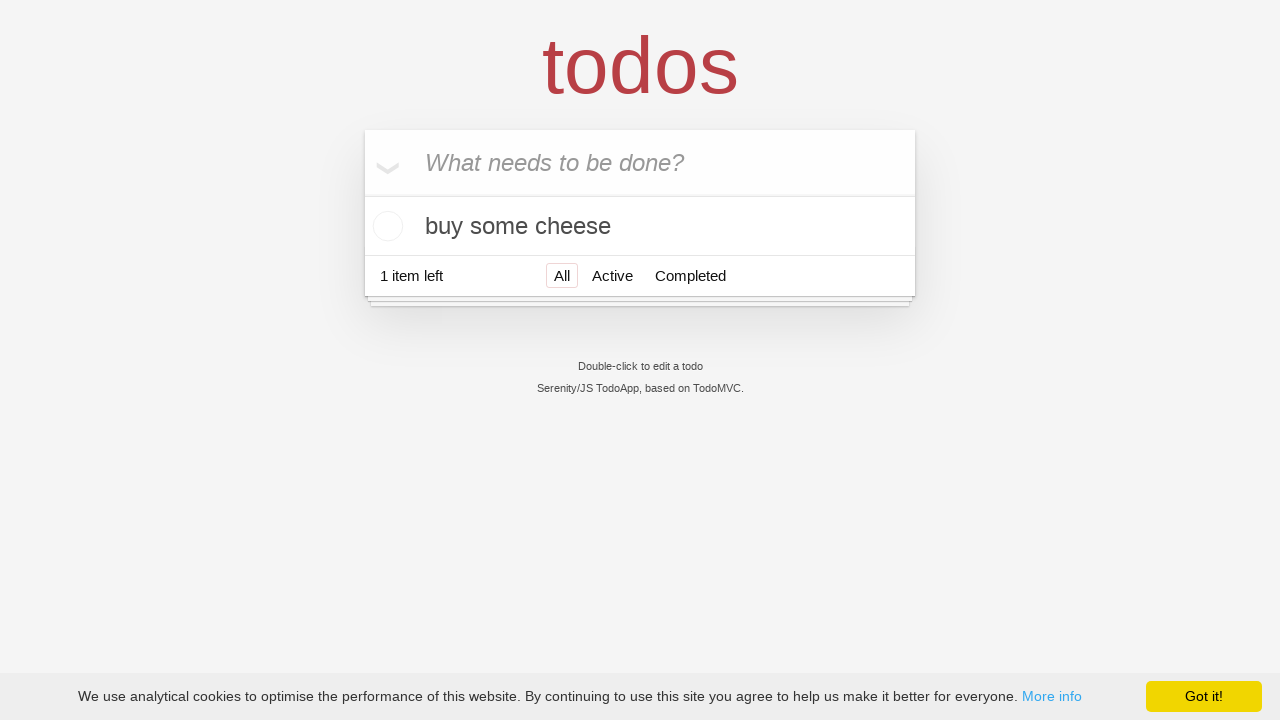

First todo item 'buy some cheese' appeared in the list
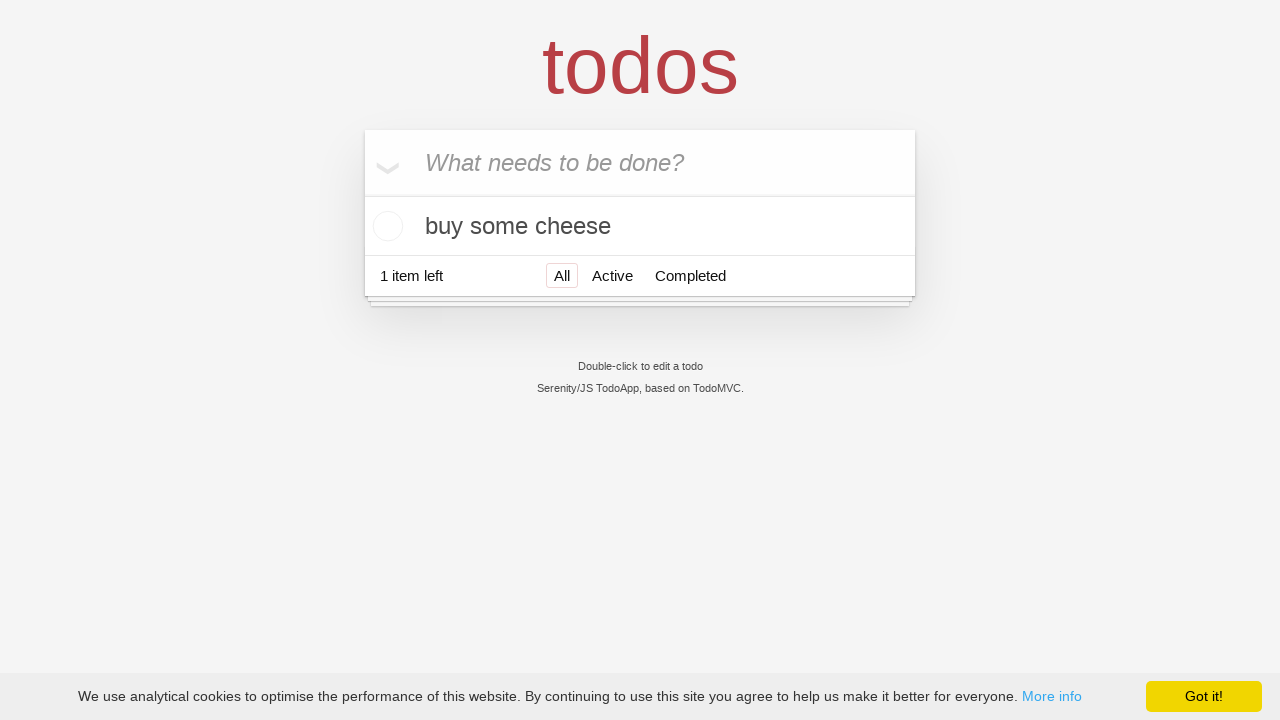

Filled input field with second todo item 'feed the cat' on input[placeholder='What needs to be done?']
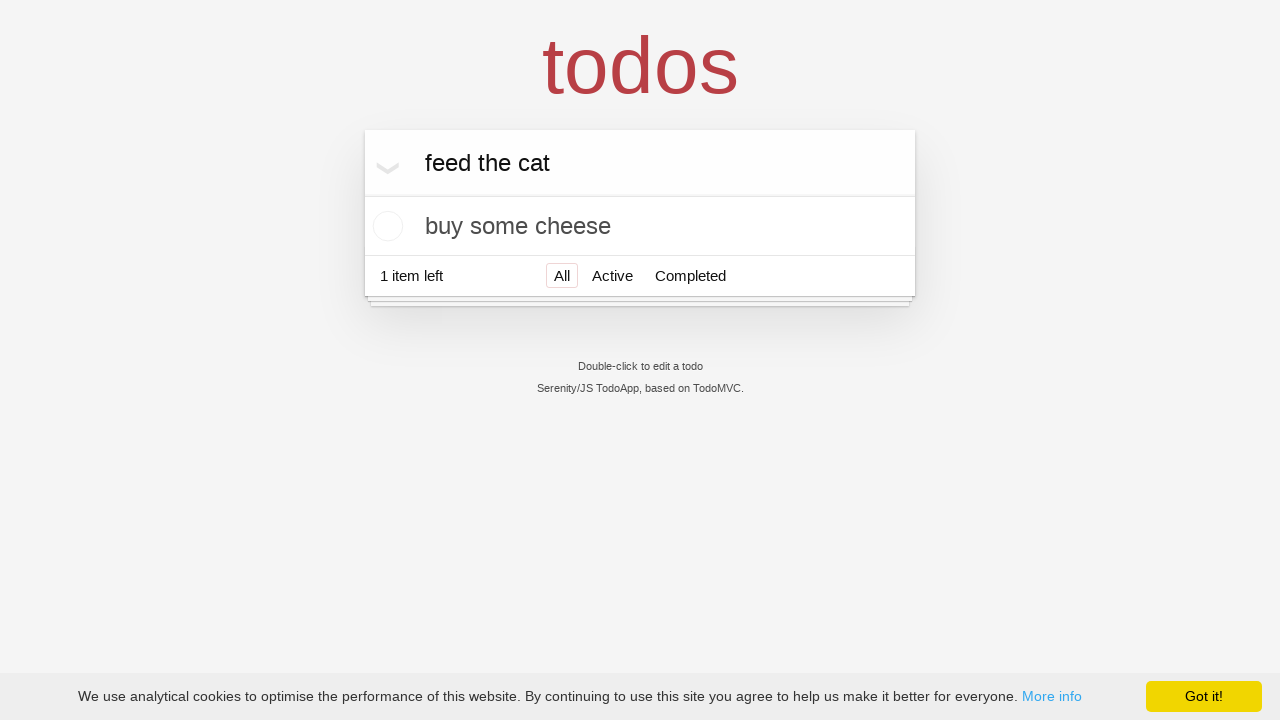

Pressed Enter to add second todo item on input[placeholder='What needs to be done?']
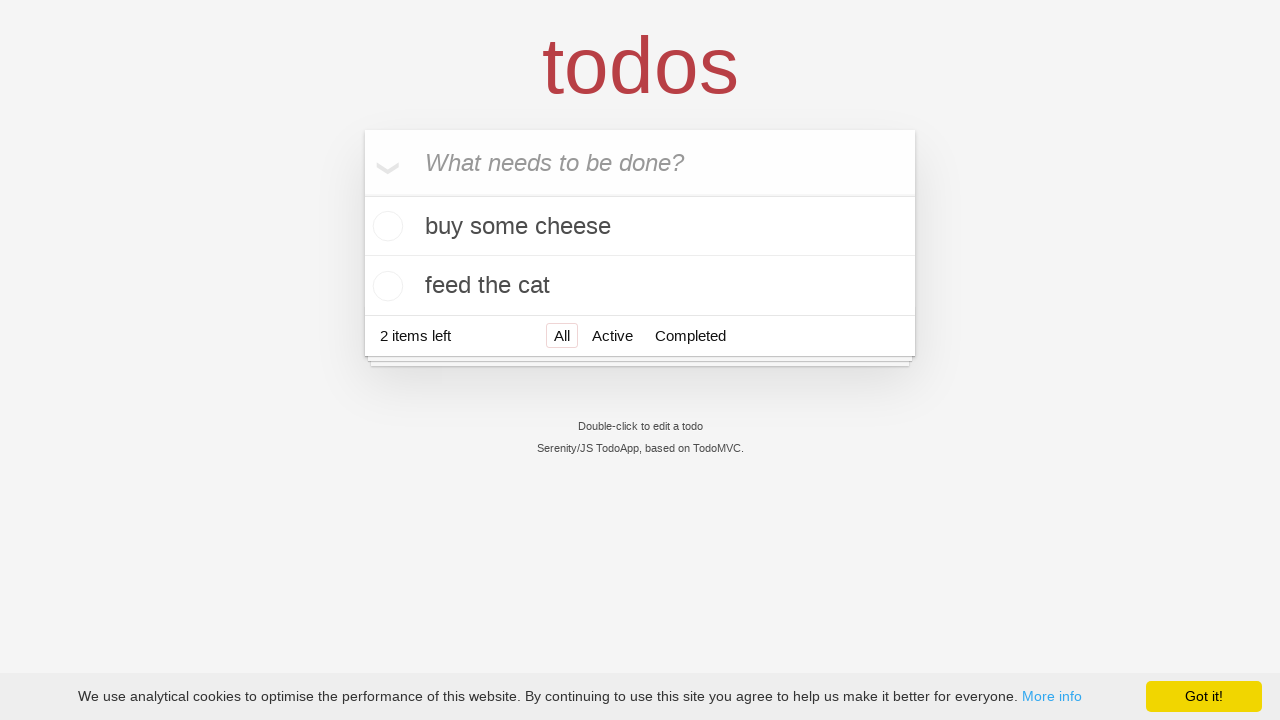

Second todo item 'feed the cat' appeared in the list
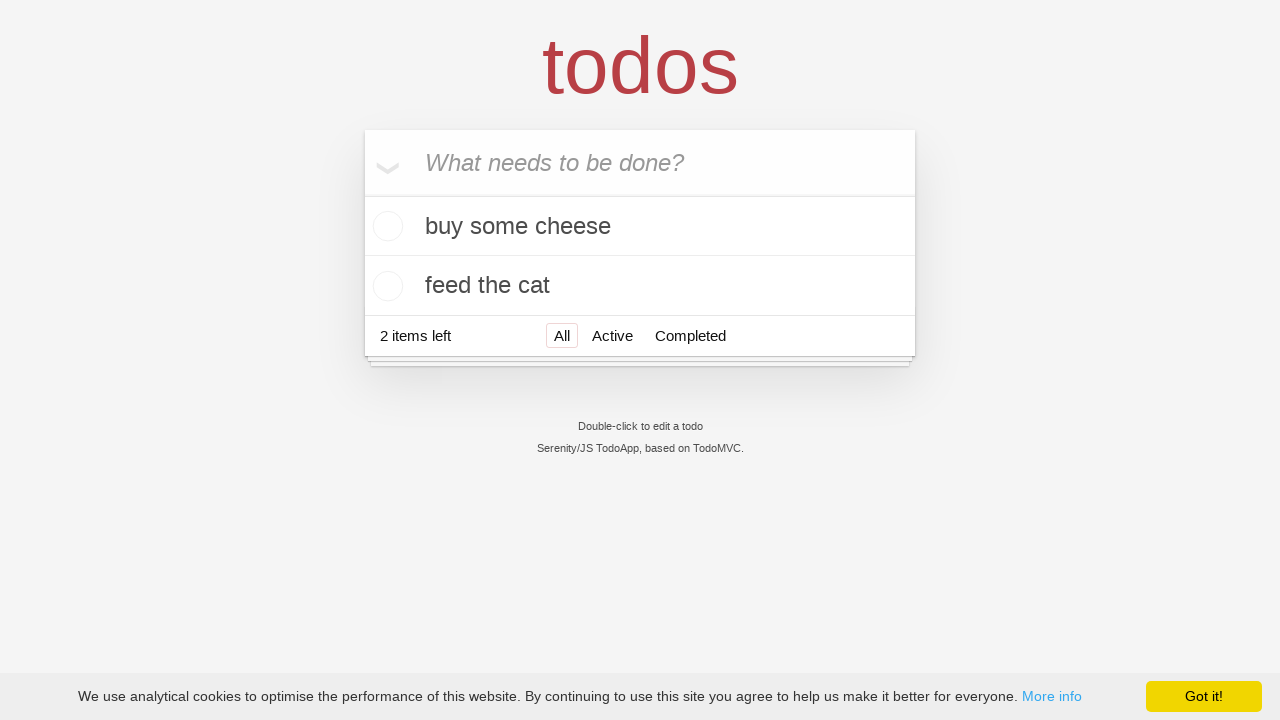

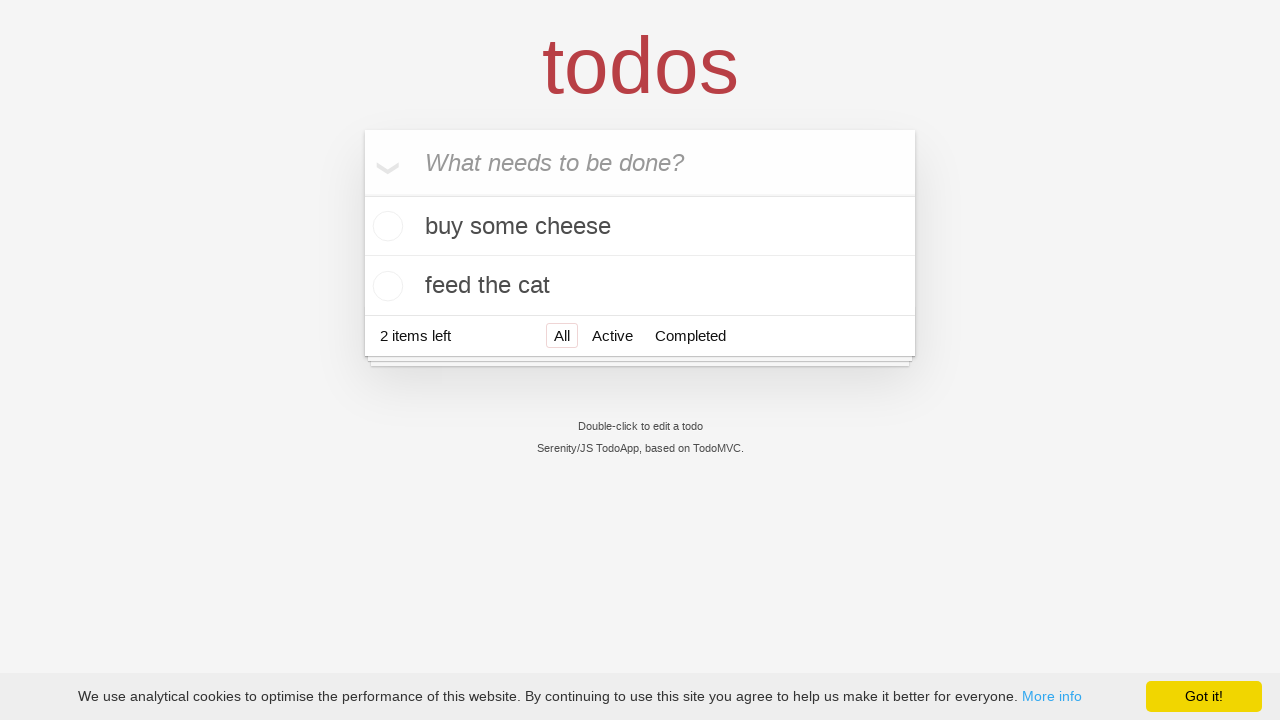